Tests an interactive math exercise page by waiting for a price to change, clicking a book button, reading a value, calculating a logarithmic expression, and submitting the answer

Starting URL: http://suninjuly.github.io/explicit_wait2.html

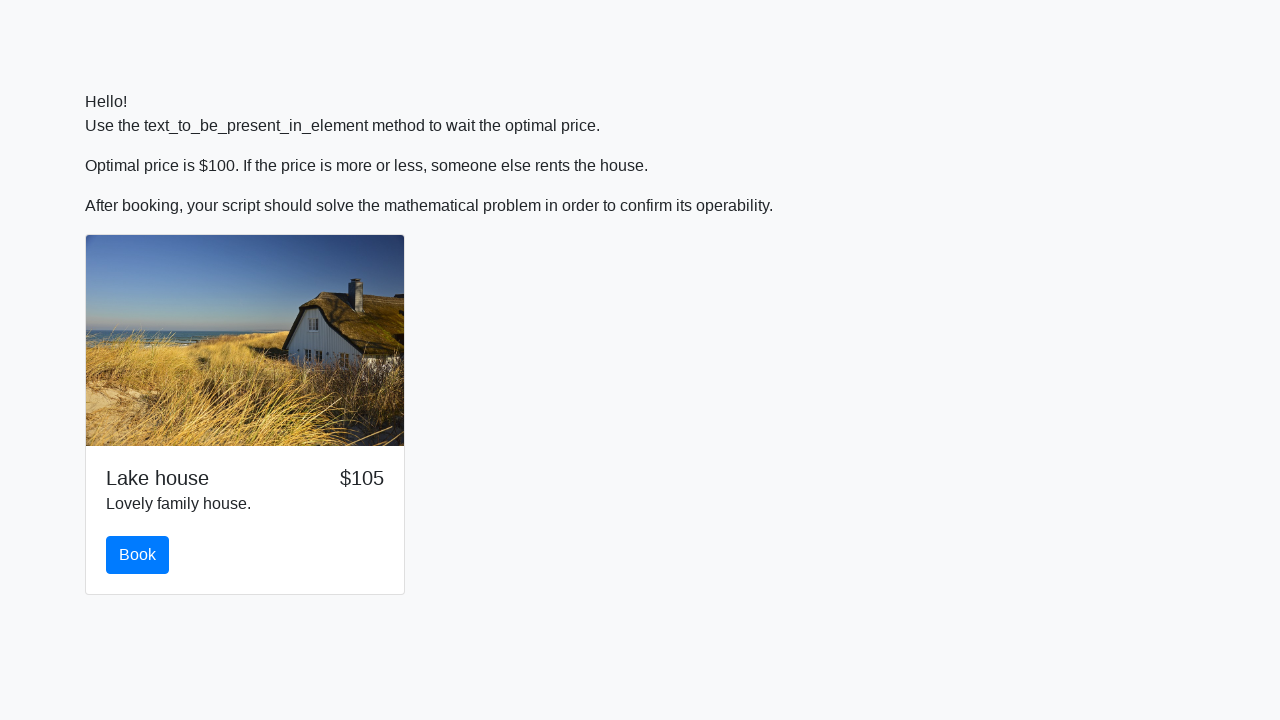

Waited for price to change to $100
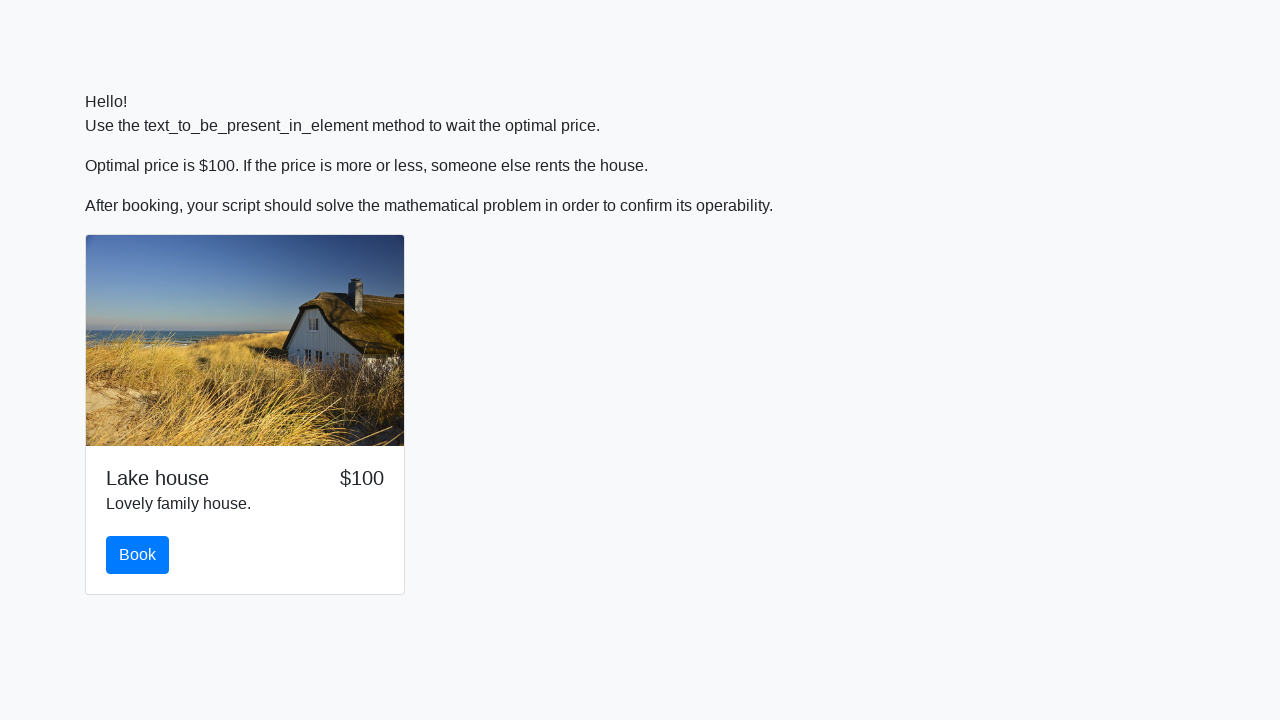

Clicked the book button at (138, 555) on #book
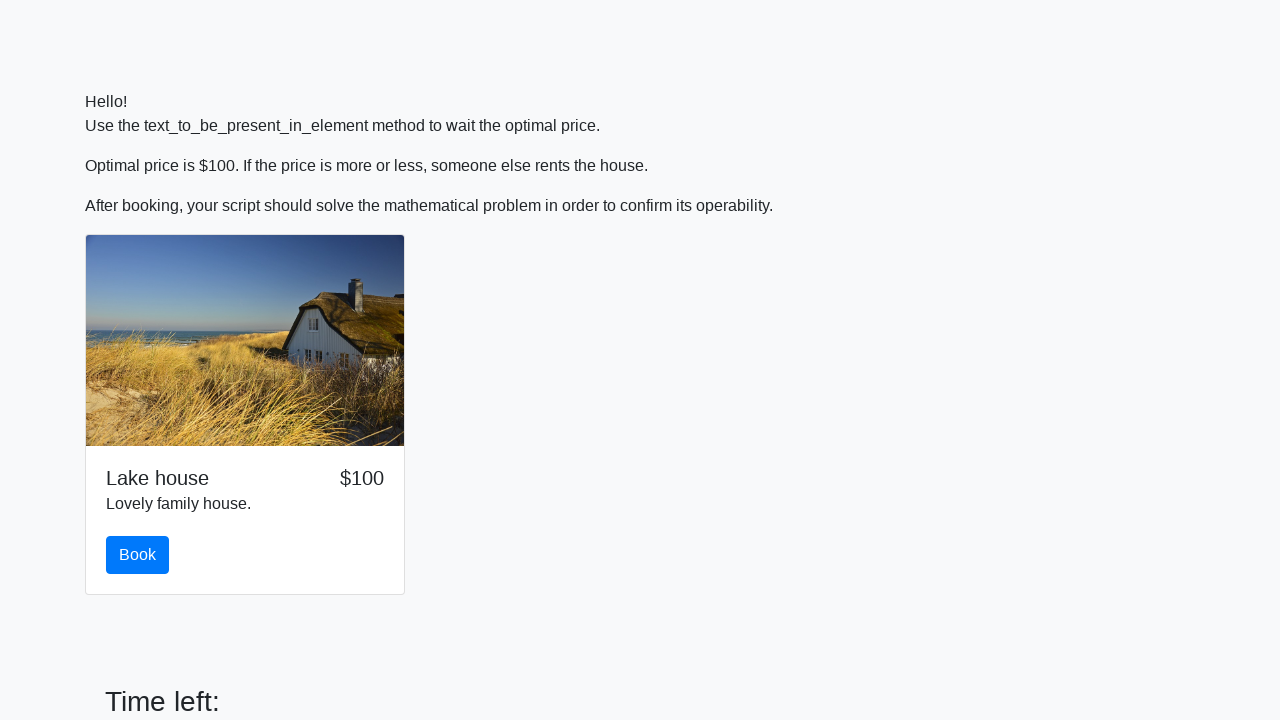

Retrieved input value: 247
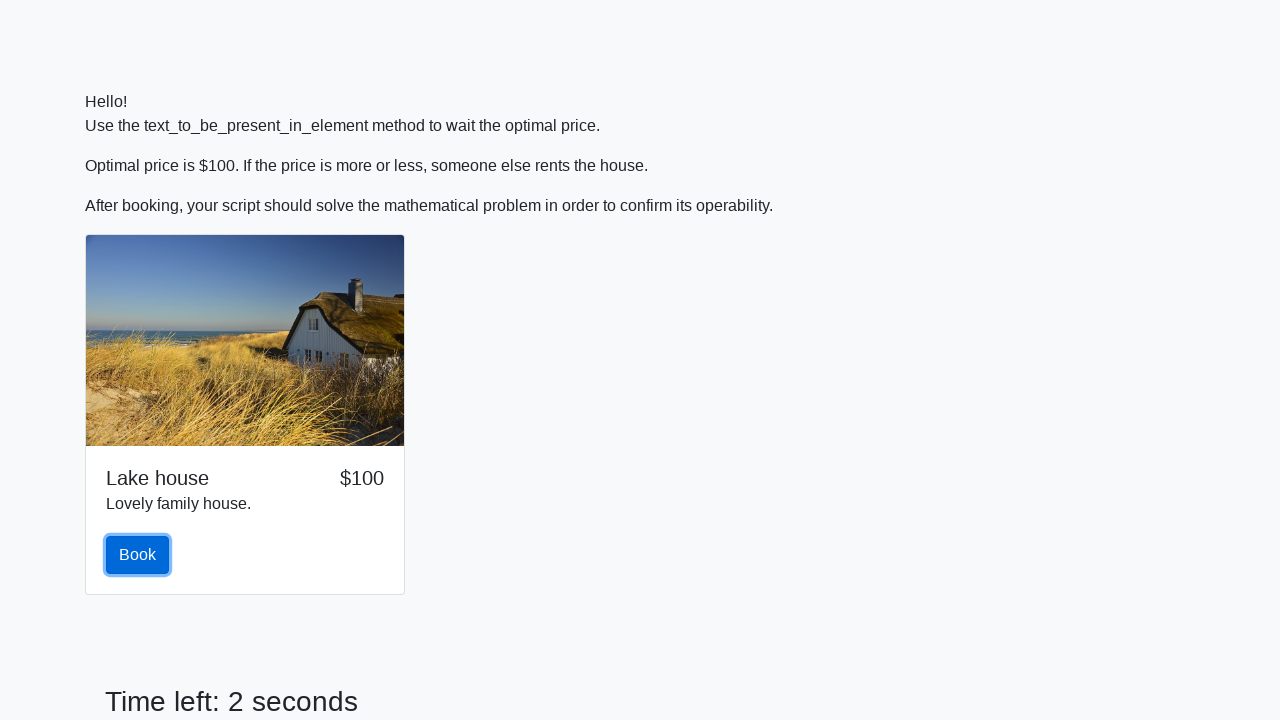

Calculated logarithmic expression result: 2.4088969163580787
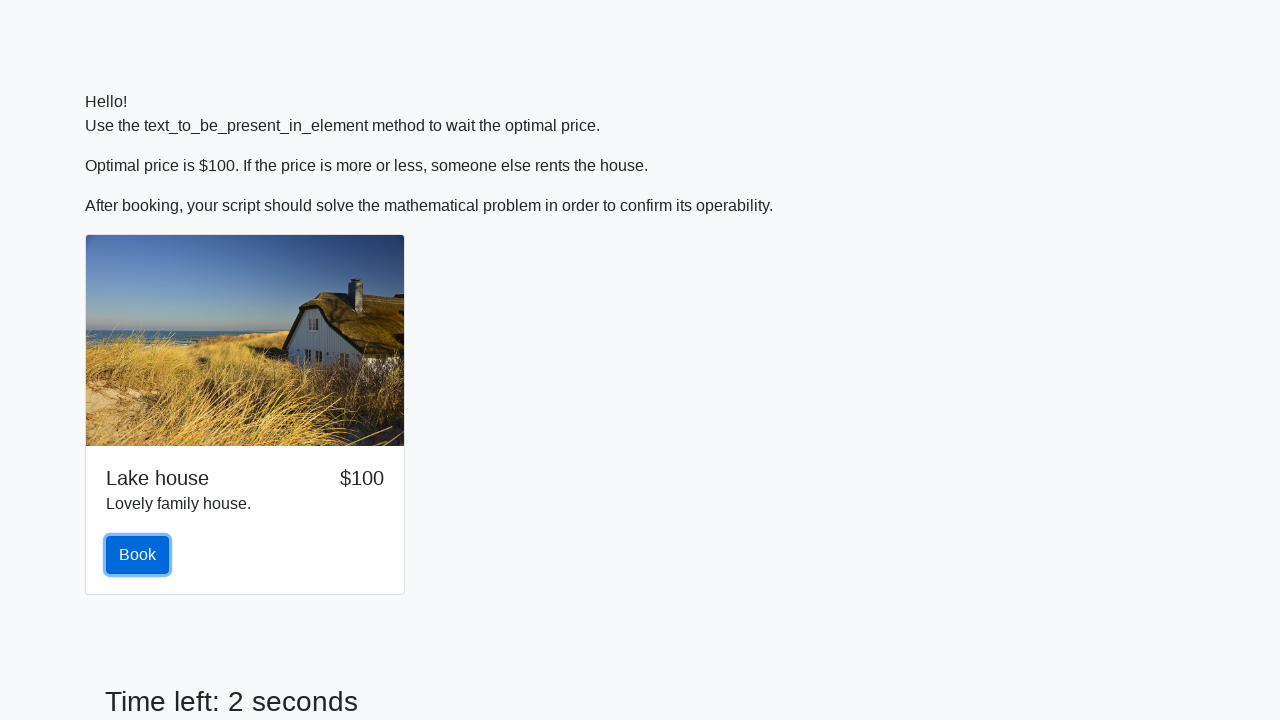

Filled answer field with calculated value on #answer
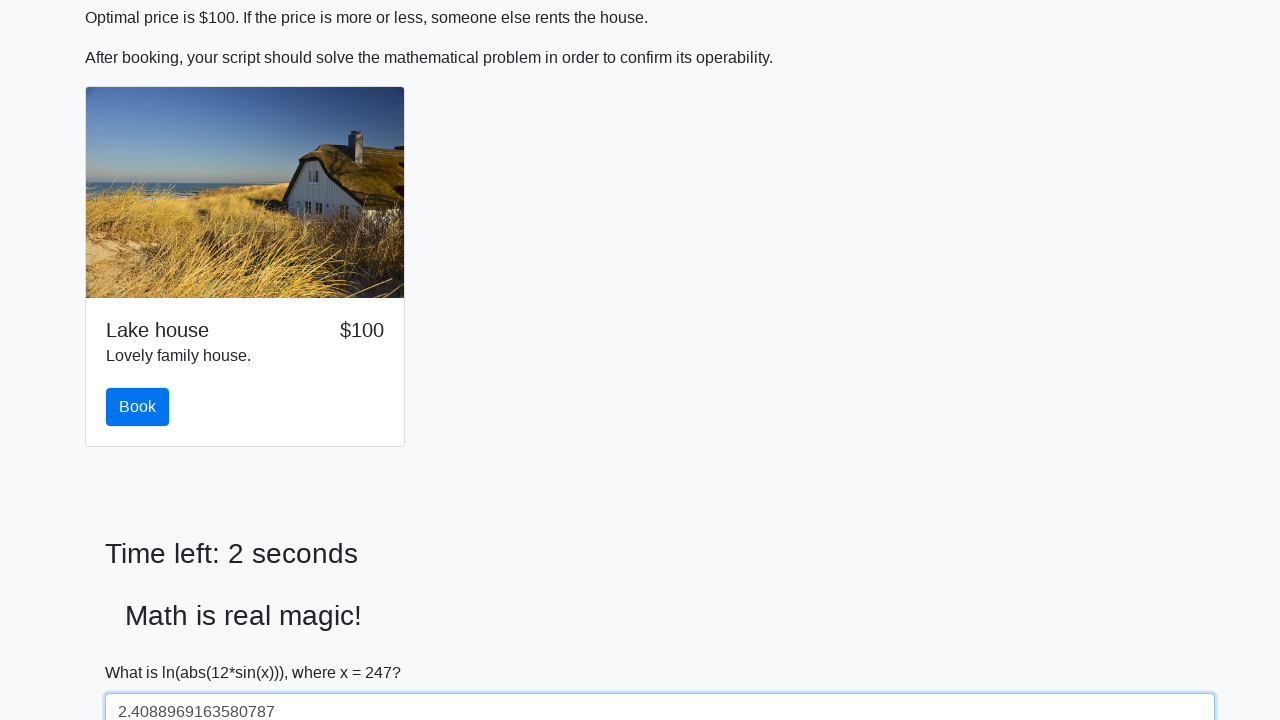

Clicked submit button to submit the answer at (143, 651) on [type='submit']
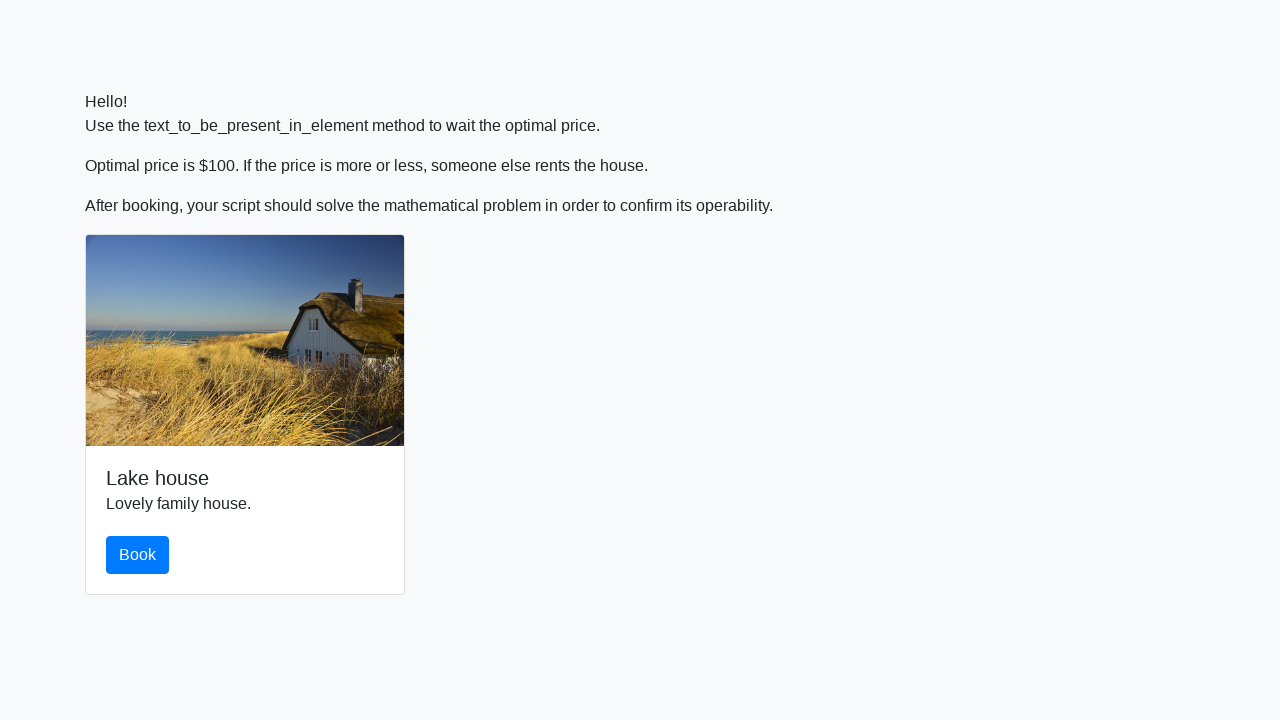

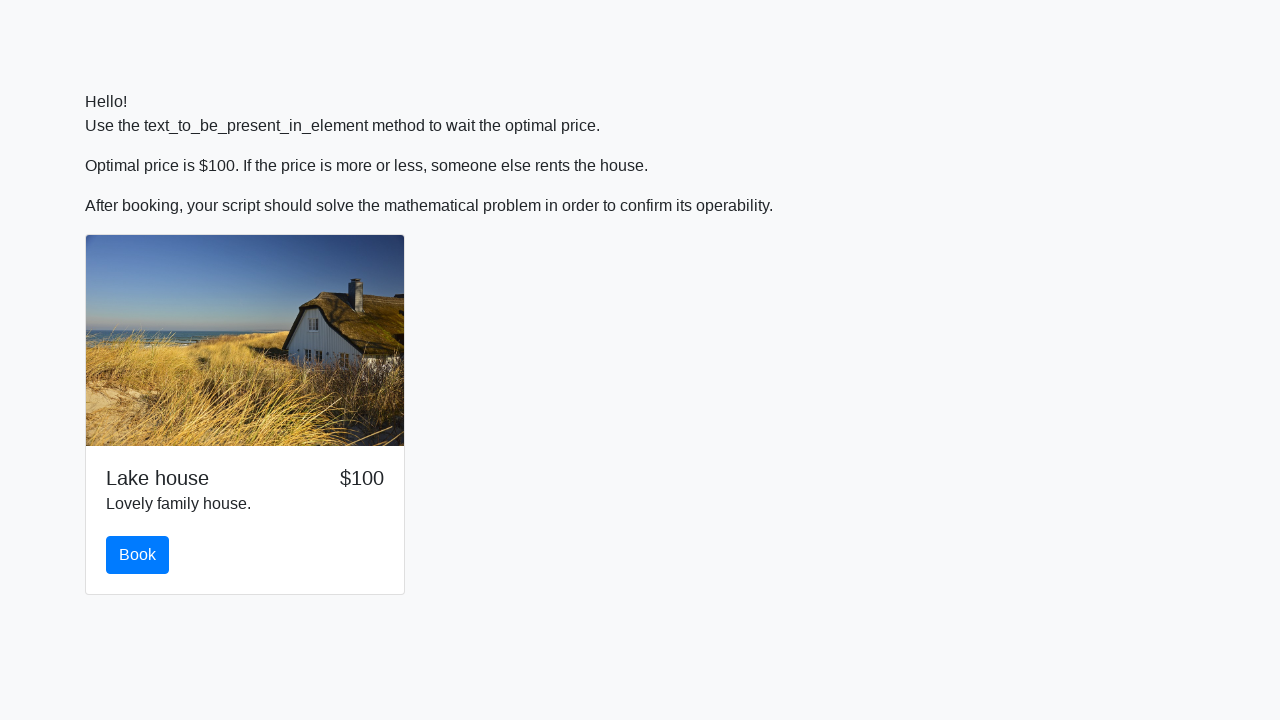